Tests form submission within an iframe, verifying disabled fields and form submission results

Starting URL: https://www.w3schools.com/tags/tryit.asp?filename=tryhtml_input_disabled

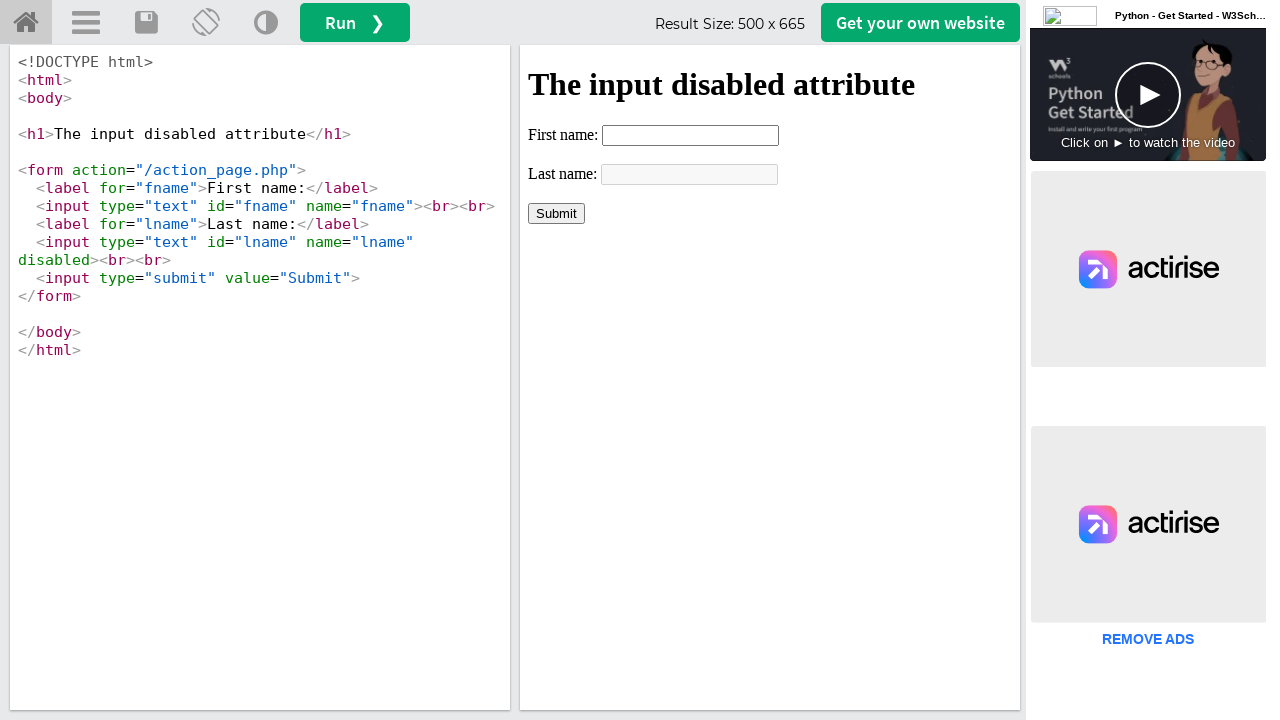

Located iframe#iframeResult containing the form
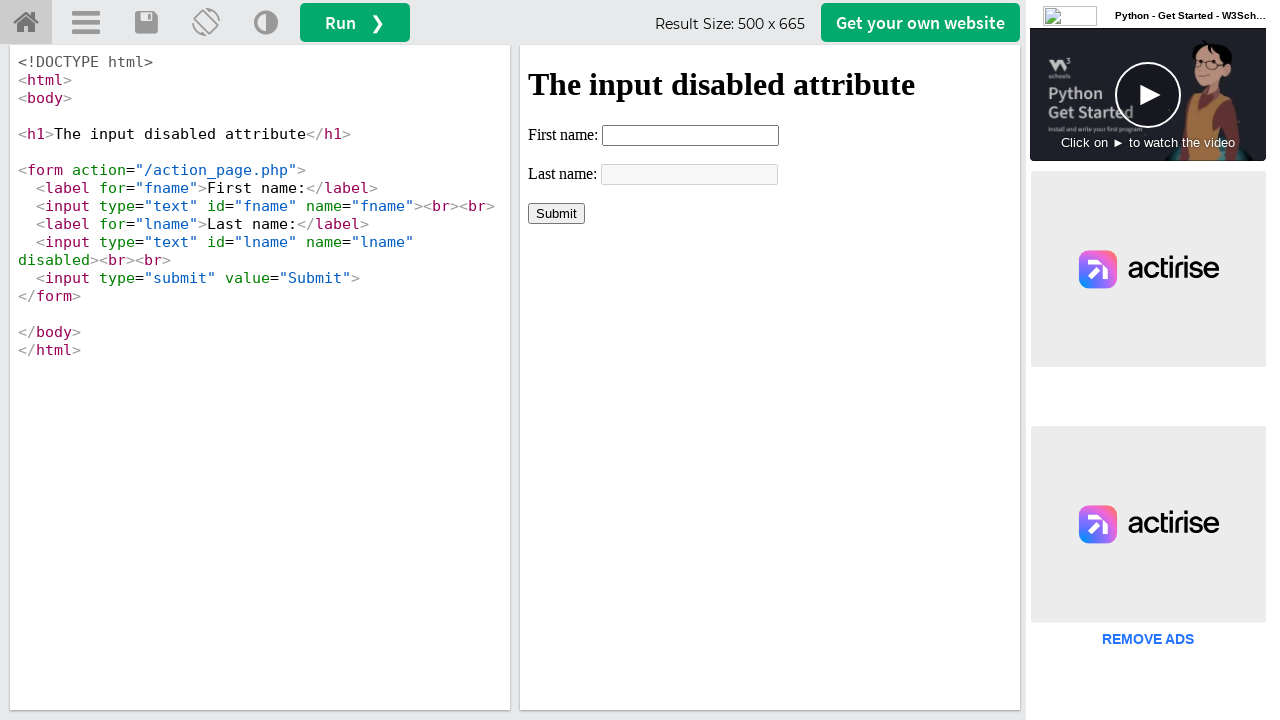

Located Last name input field within iframe
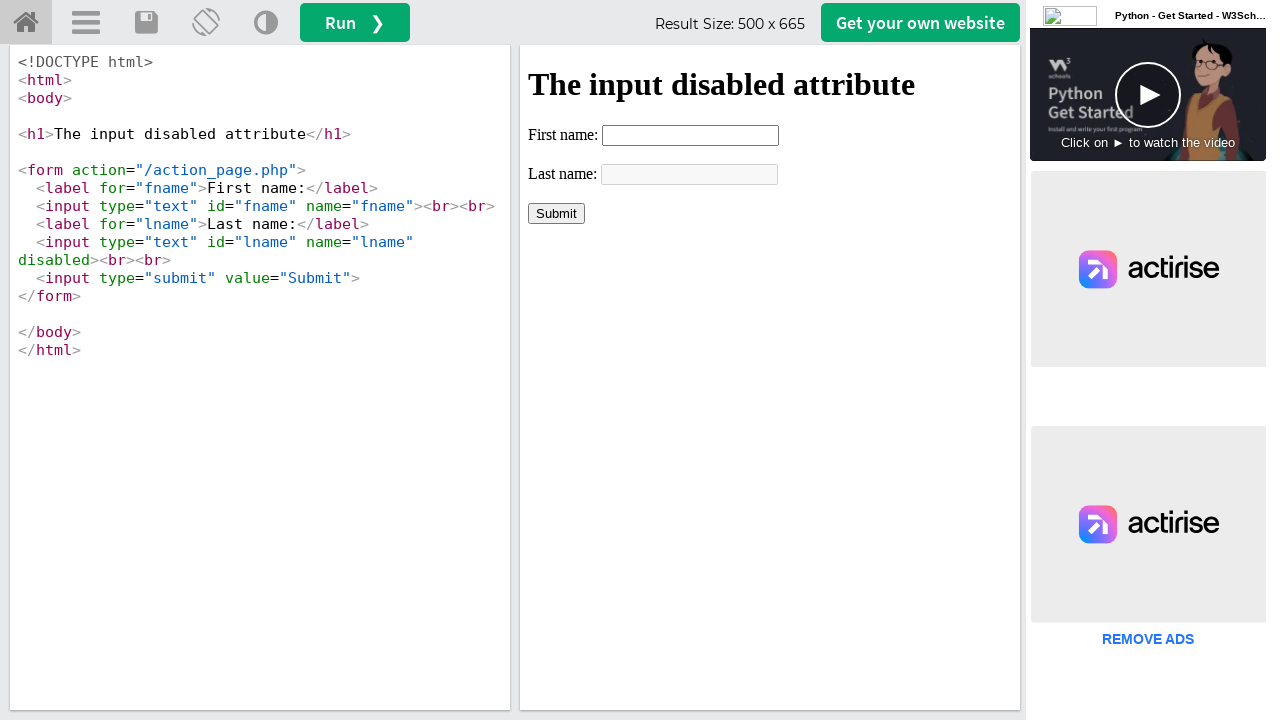

Verified that Last name field is disabled
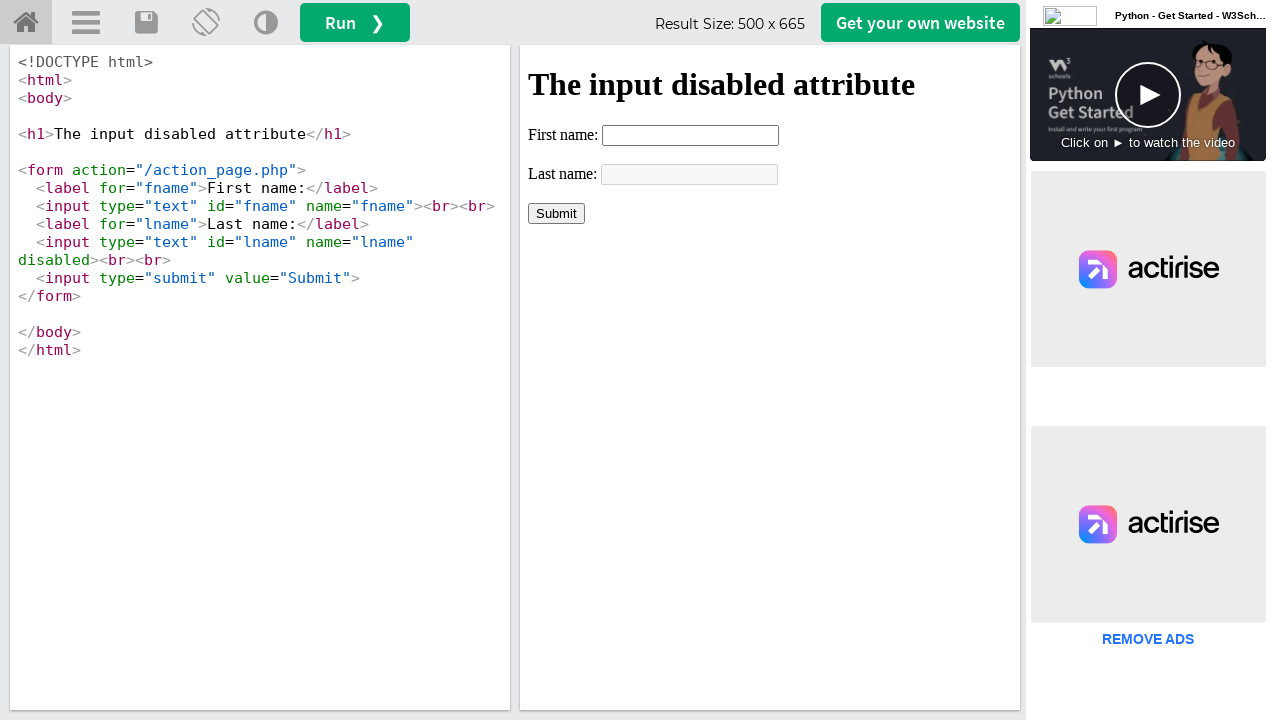

Filled First name field with 'nguyen' on iframe#iframeResult >> internal:control=enter-frame >> input[name='fname']
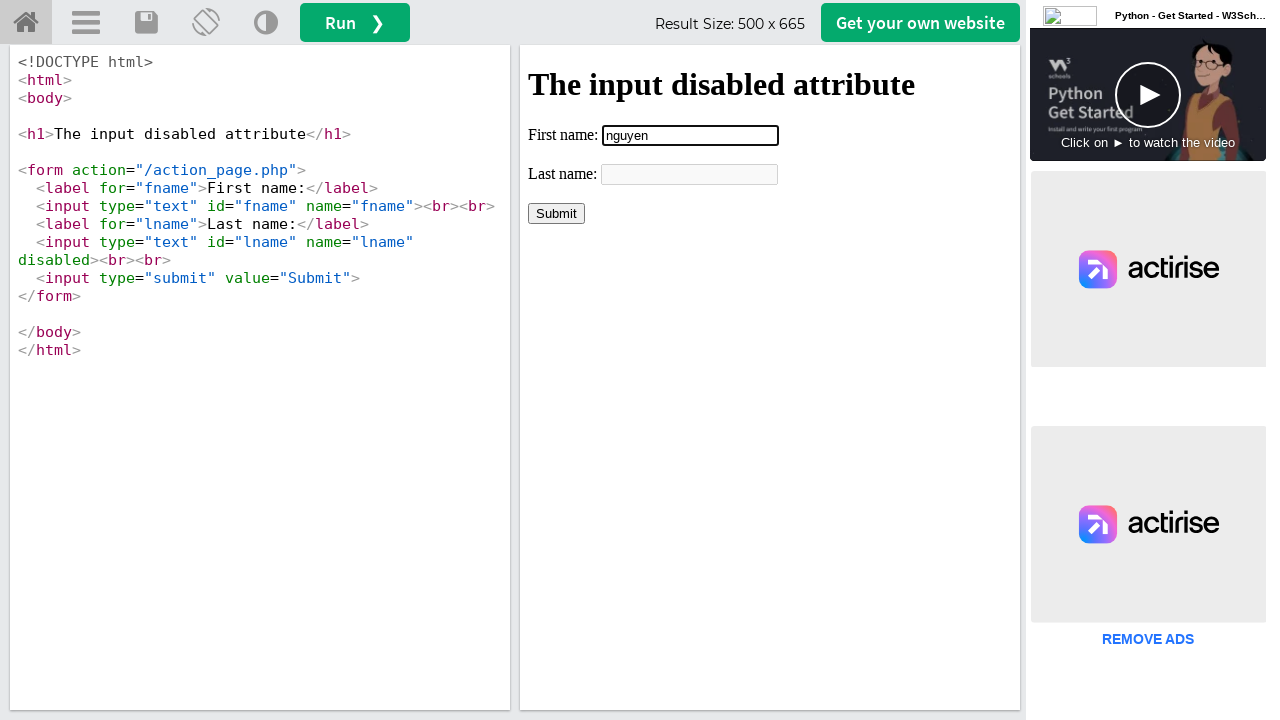

Clicked Submit button to submit the form at (556, 213) on iframe#iframeResult >> internal:control=enter-frame >> input[value='Submit']
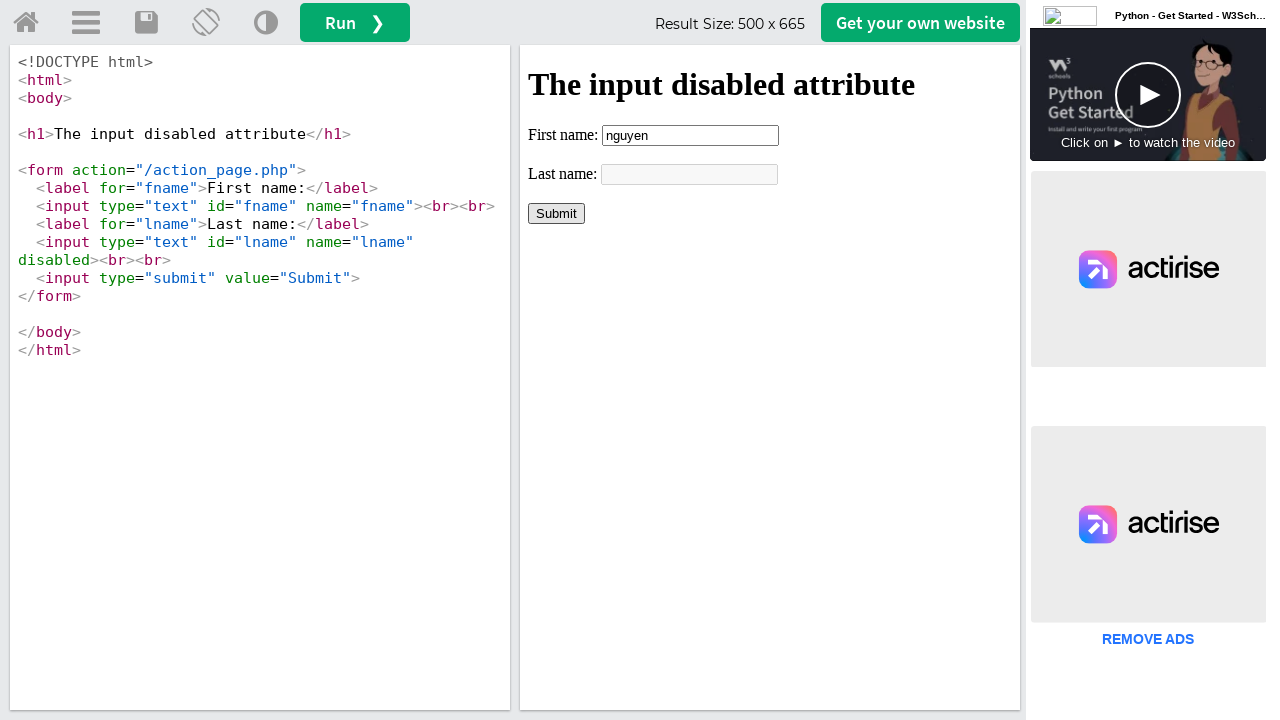

Retrieved form submission result text
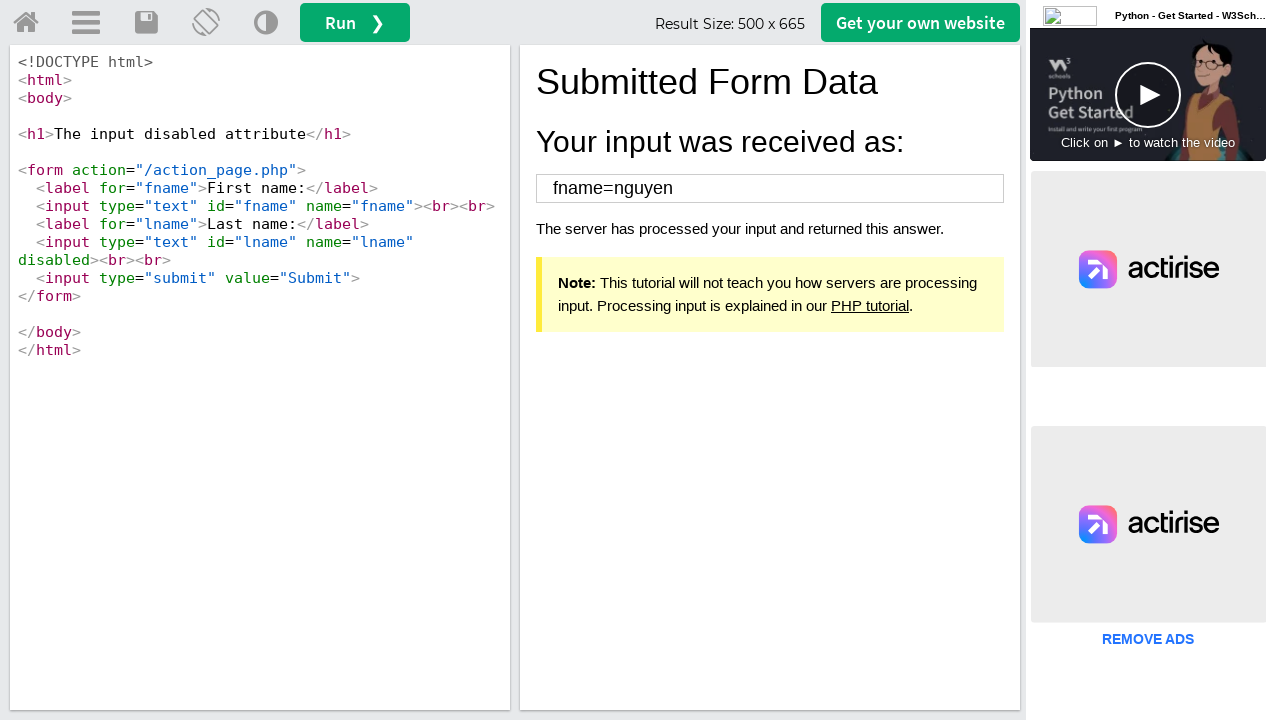

Verified form submission result contains 'fname=nguyen'
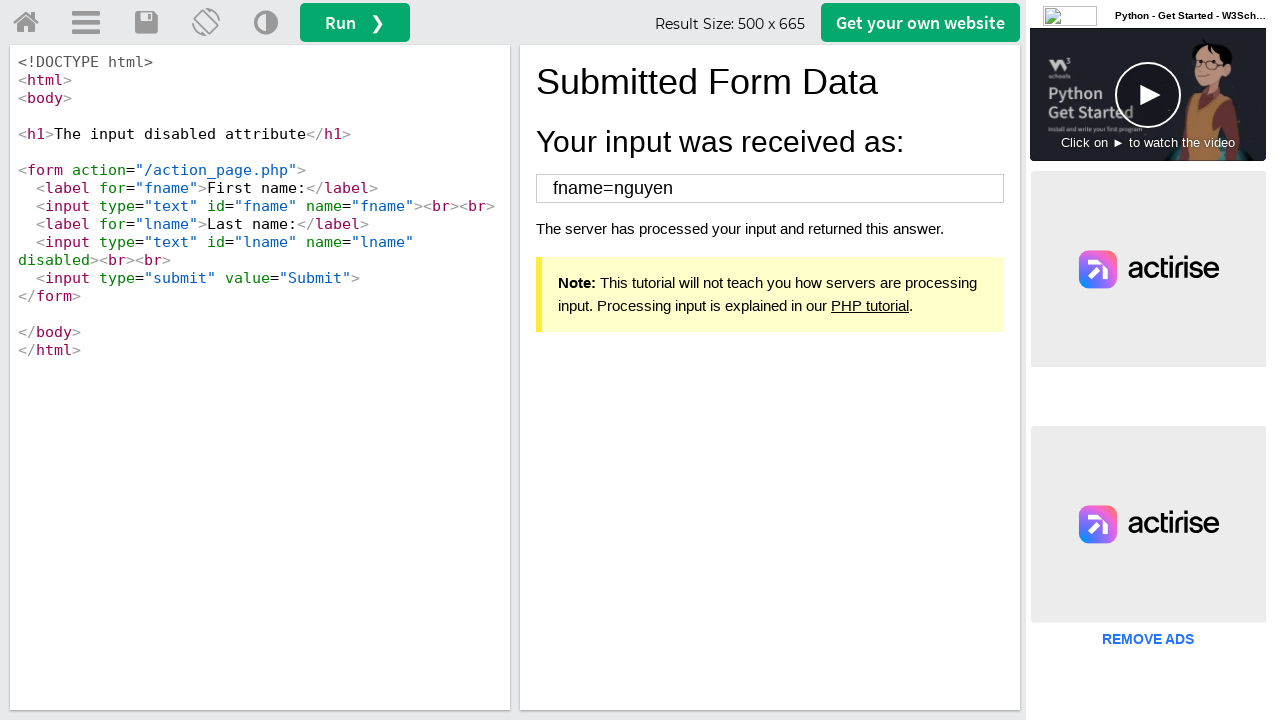

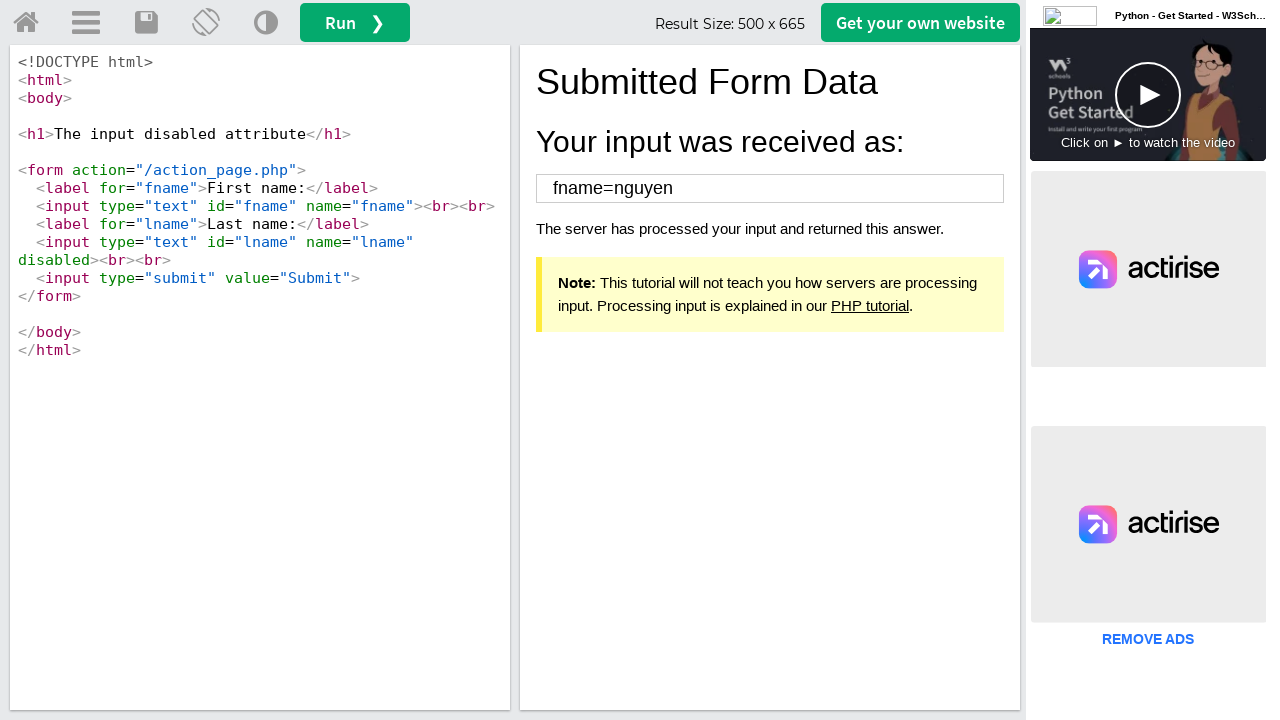